Navigates to the Selenium documentation website and scrolls down the page by 900 pixels vertically

Starting URL: https://www.selenium.dev/

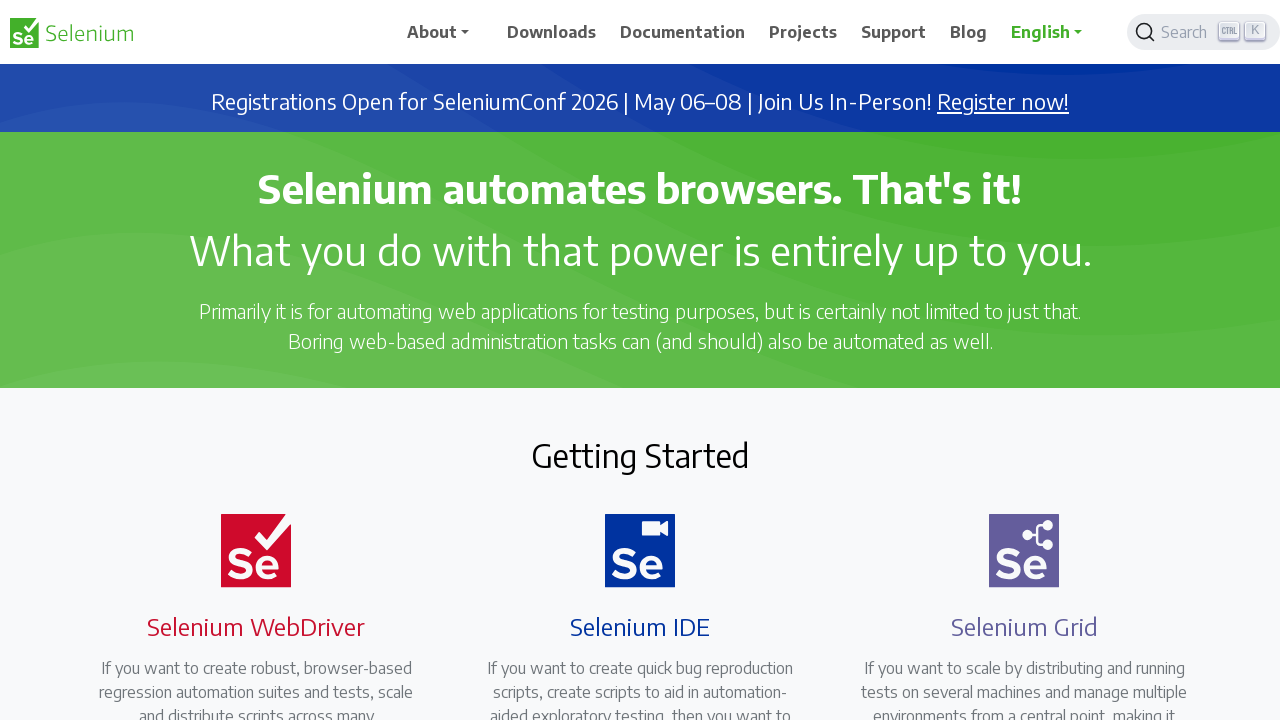

Navigated to Selenium documentation website
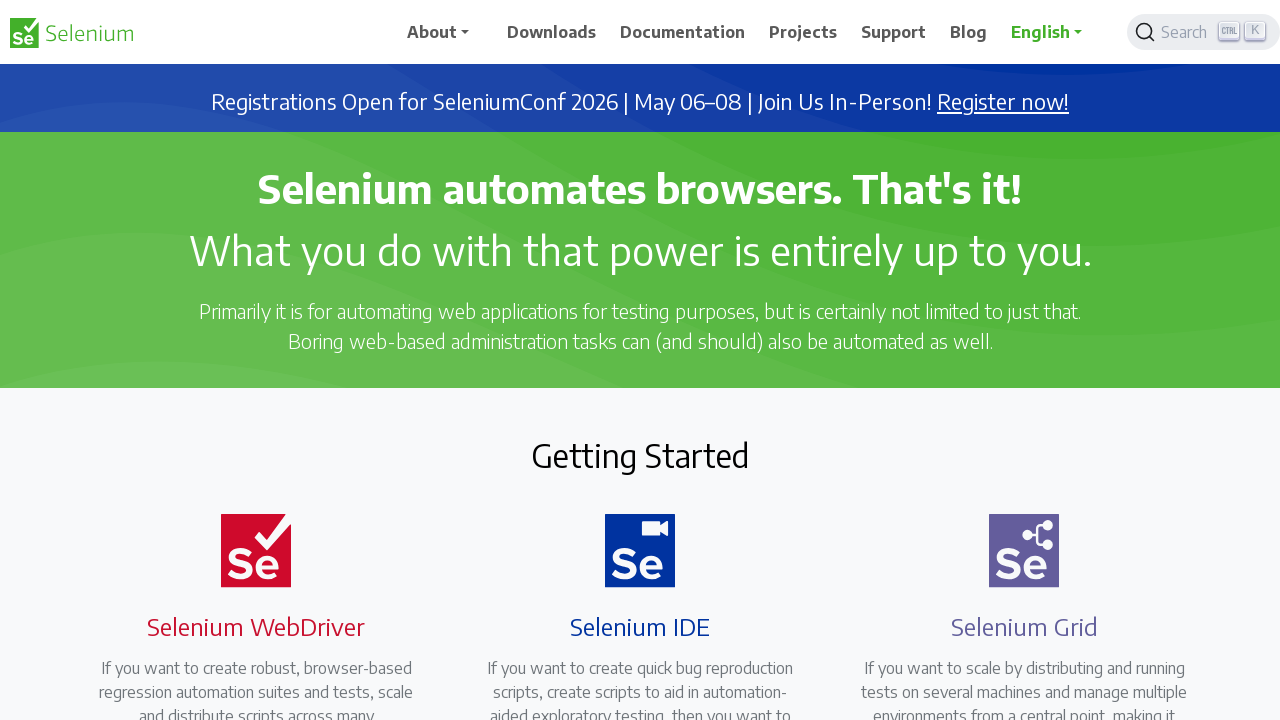

Scrolled down the page by 900 pixels vertically using JavaScript
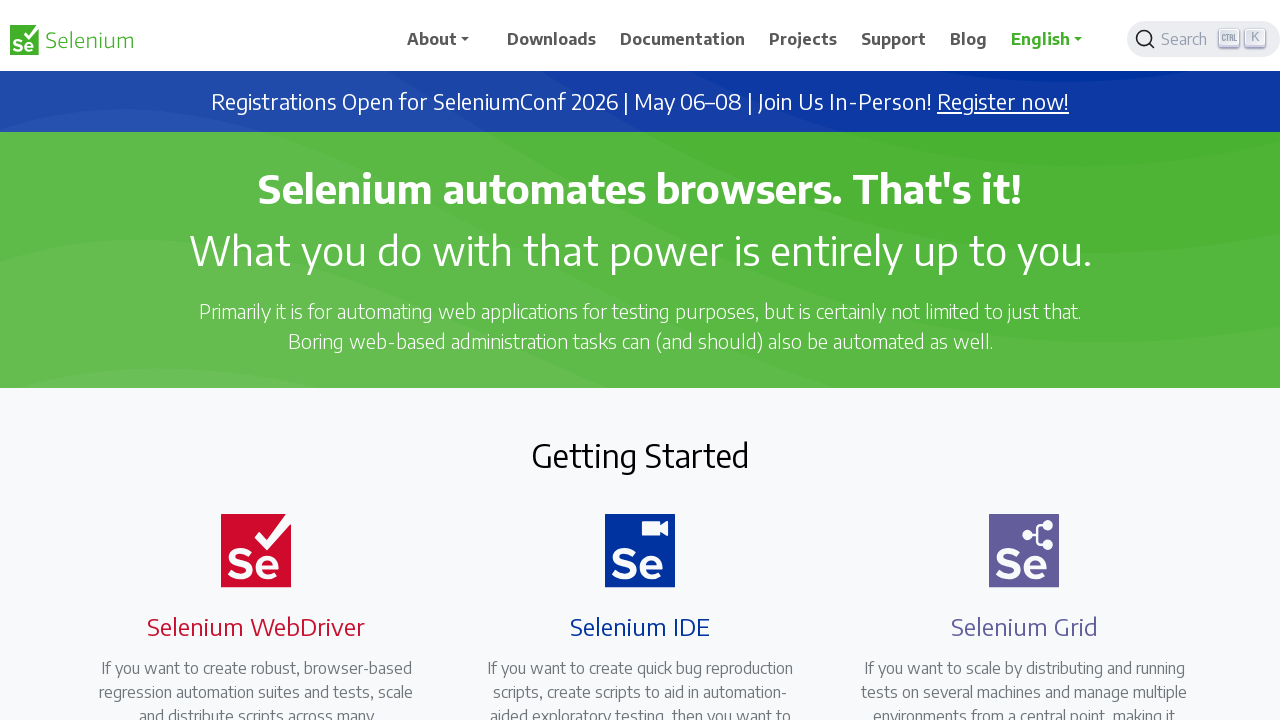

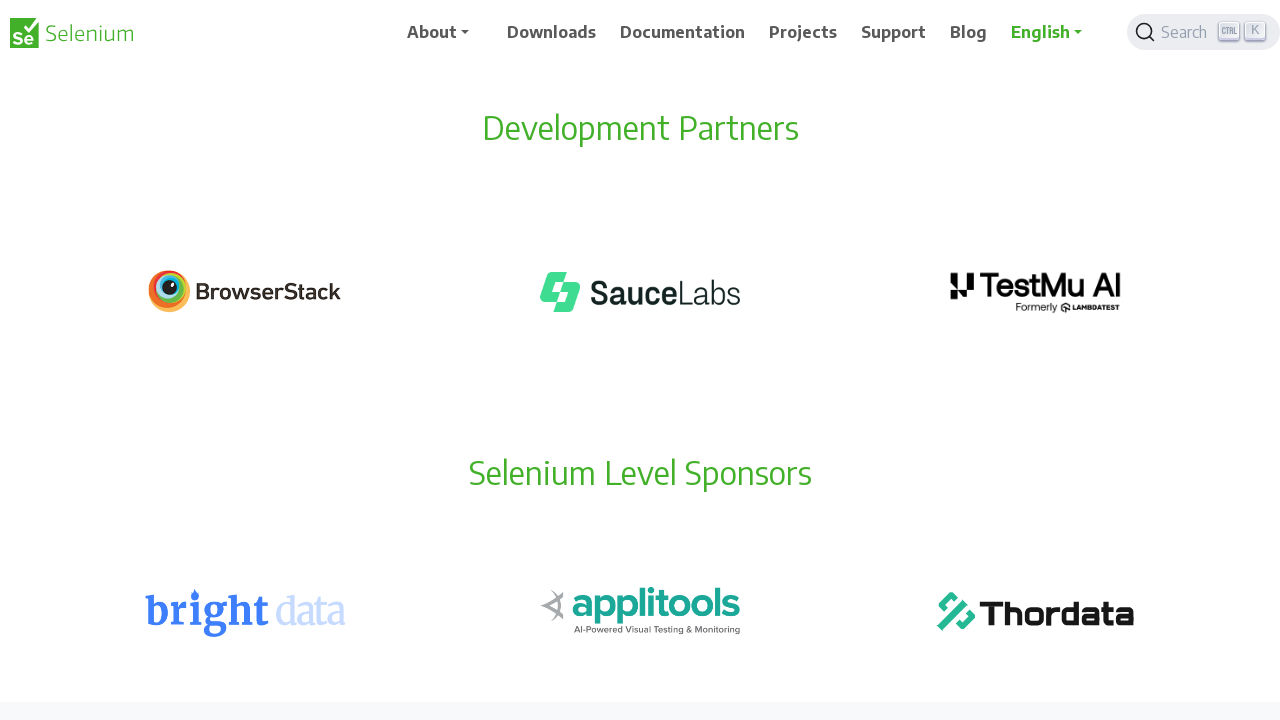